Tests that clicking the Join Now banner button opens a new tab/window and navigates to the Selenium training page

Starting URL: https://demoqa.com/

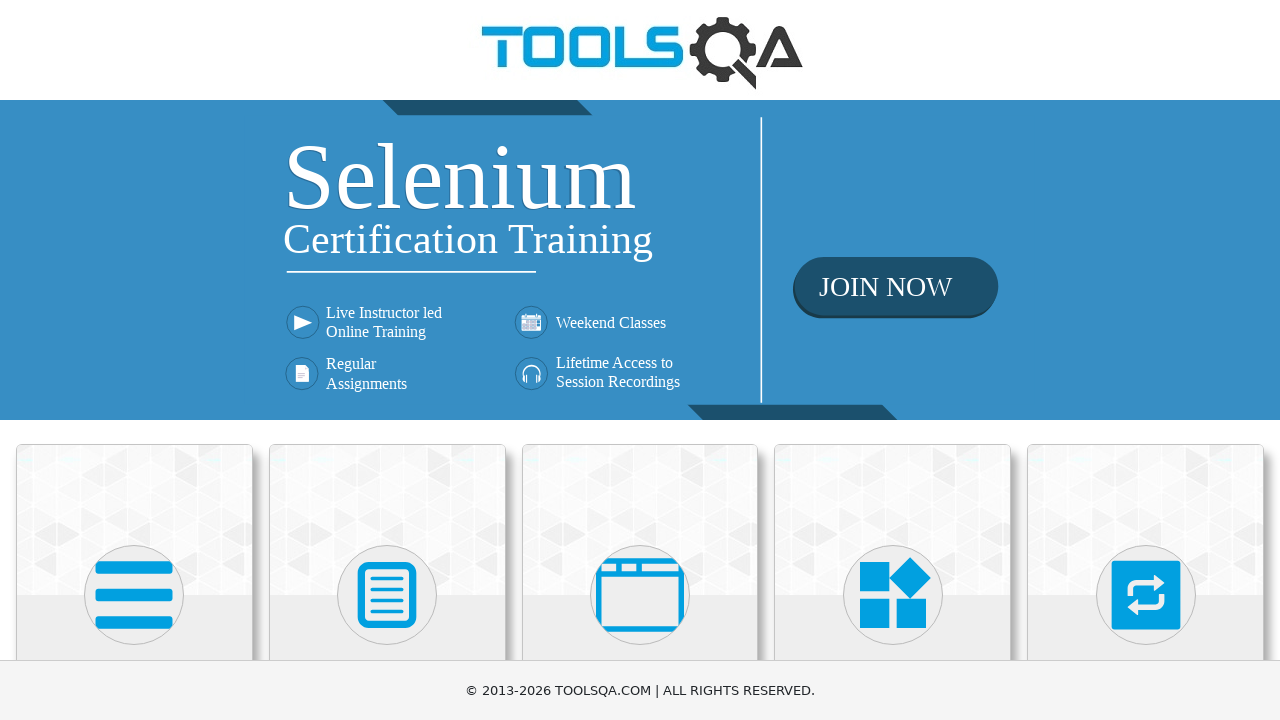

Clicked Join Now button (Selenium Online Training image) at (640, 260) on img[alt='Selenium Online Training']
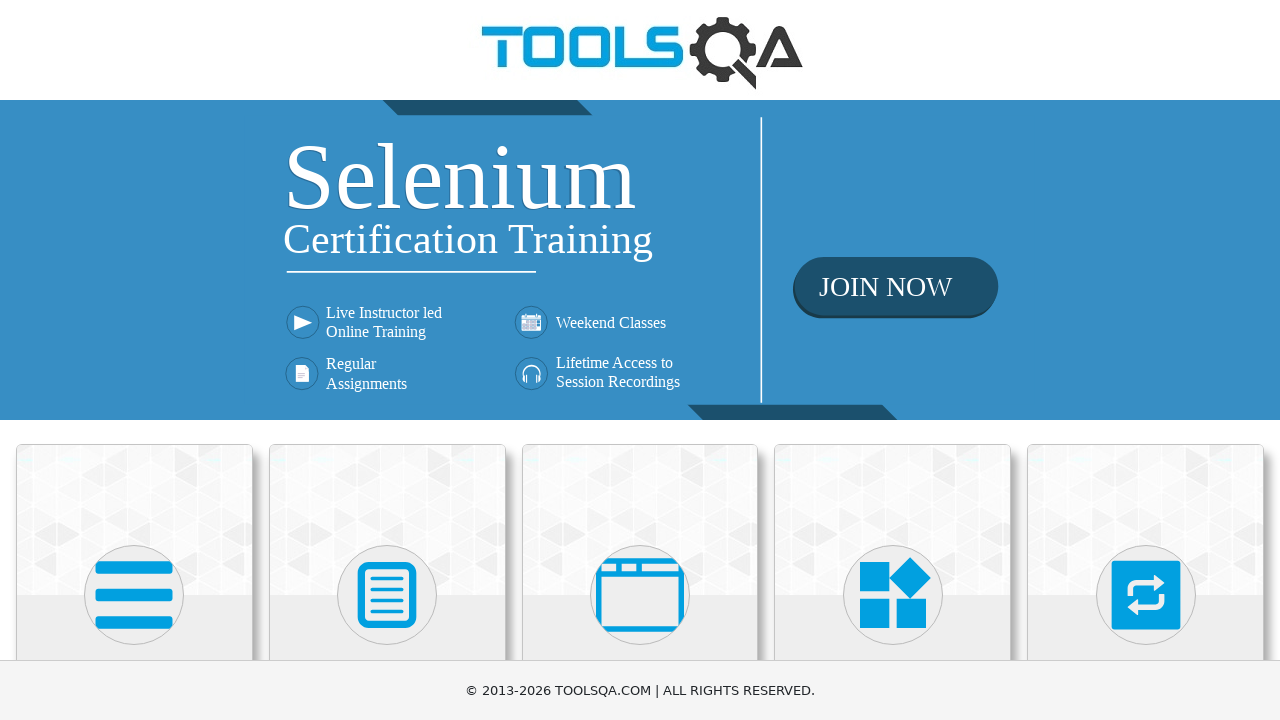

New page/tab opened in response to Join Now button click
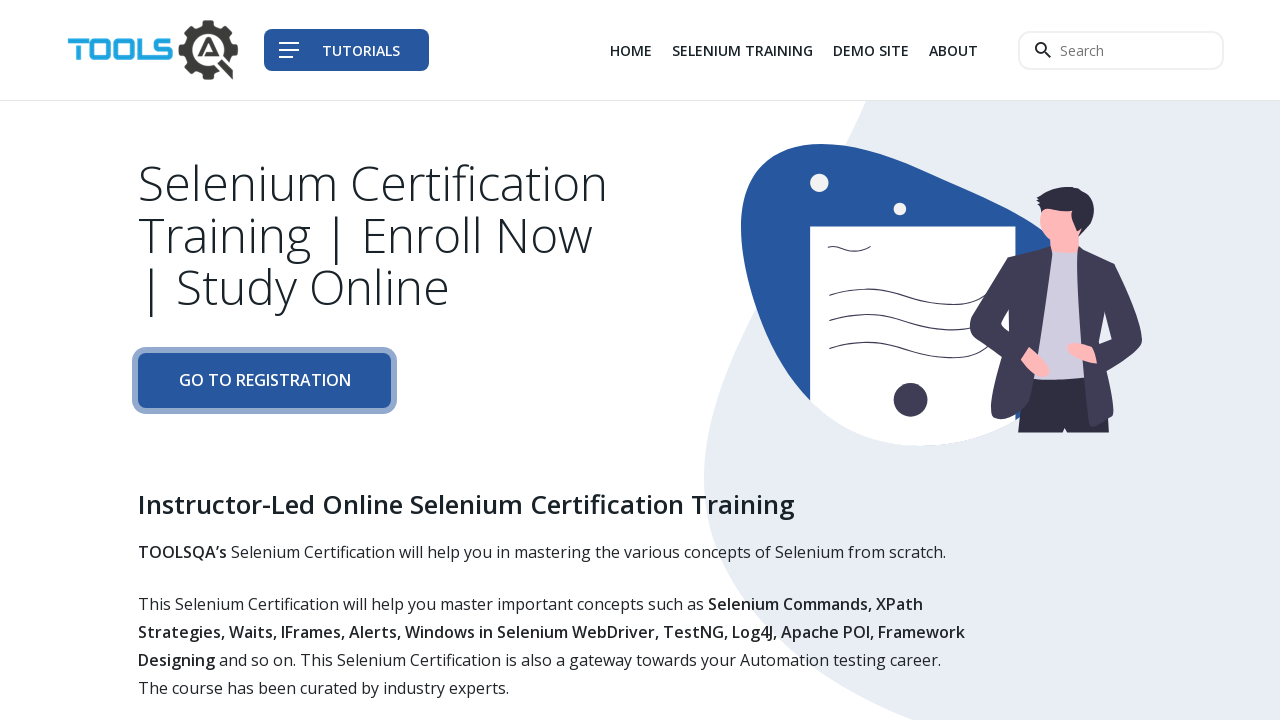

New page finished loading
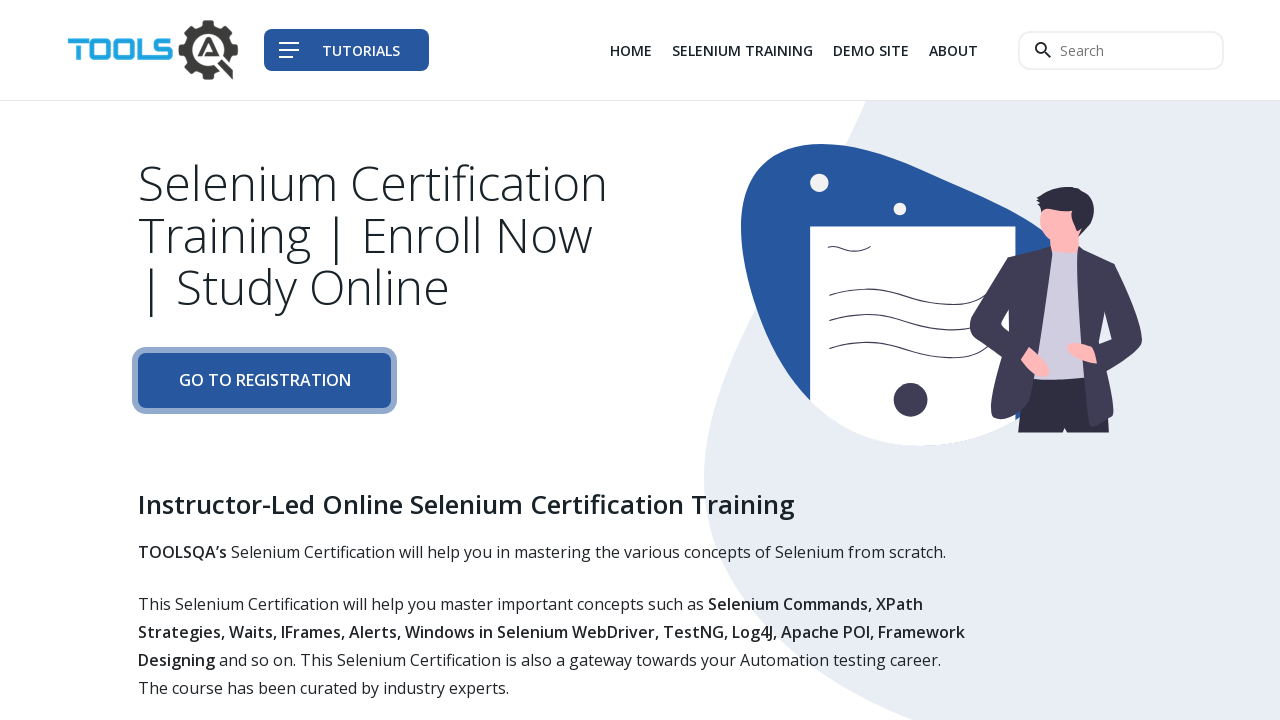

Verified URL contains 'toolsqa.com/selenium-training'
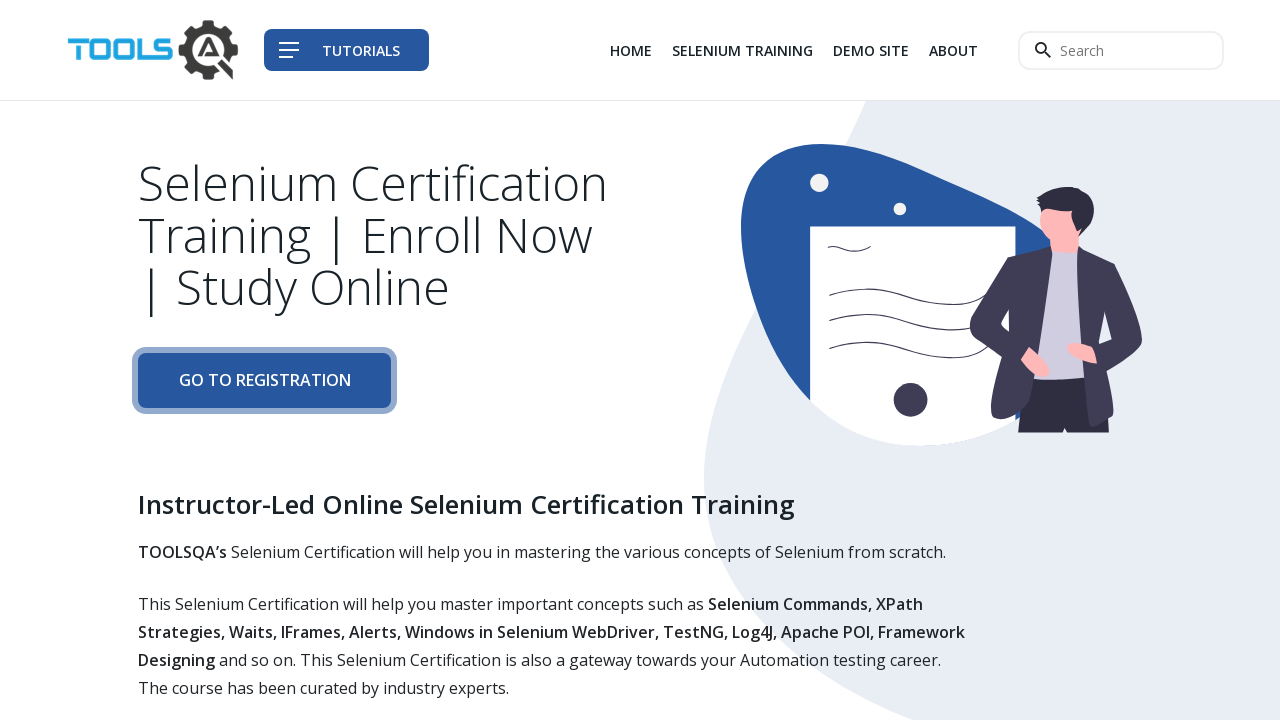

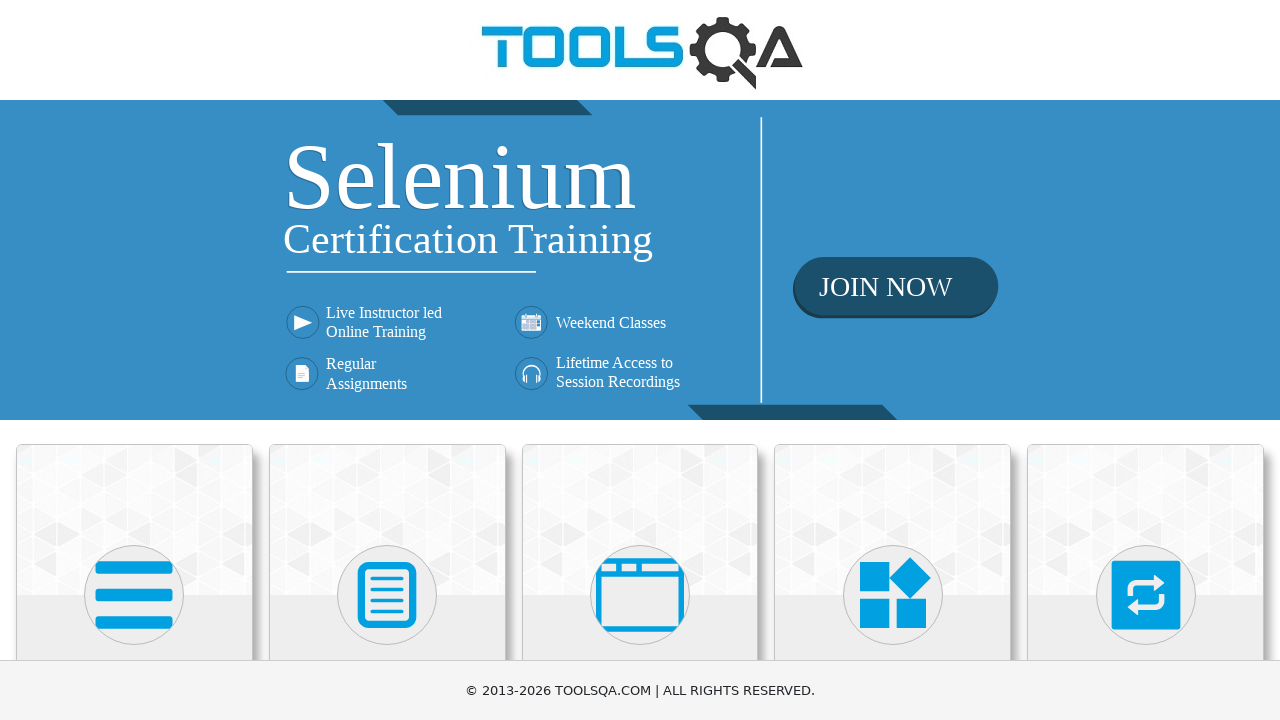